Tests form submission on a page with dynamic attributes by filling in full name, email, event date, and additional details fields, then submitting and verifying the success message appears.

Starting URL: https://training-support.net/webelements/dynamic-attributes

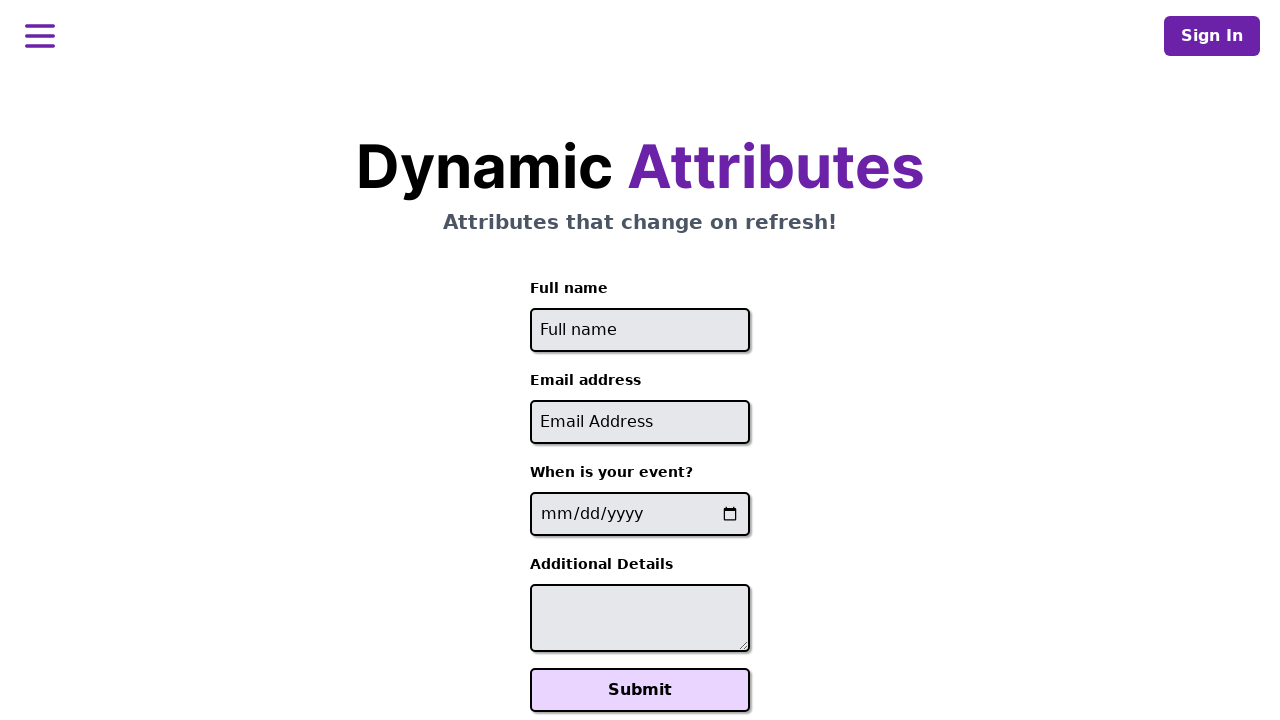

Filled full name field with 'Raiden Shogun' on //input[starts-with(@id, 'full-name')]
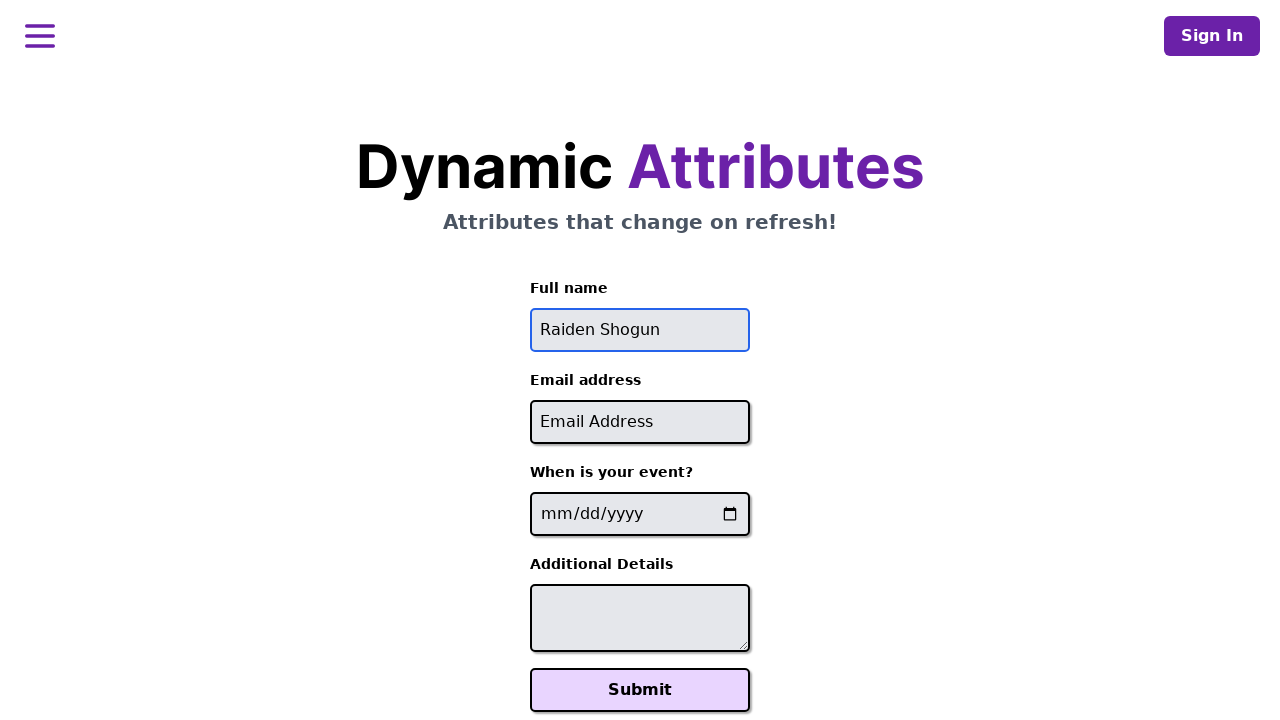

Filled email field with 'raiden@electromail.com' on //input[contains(@id, '-email')]
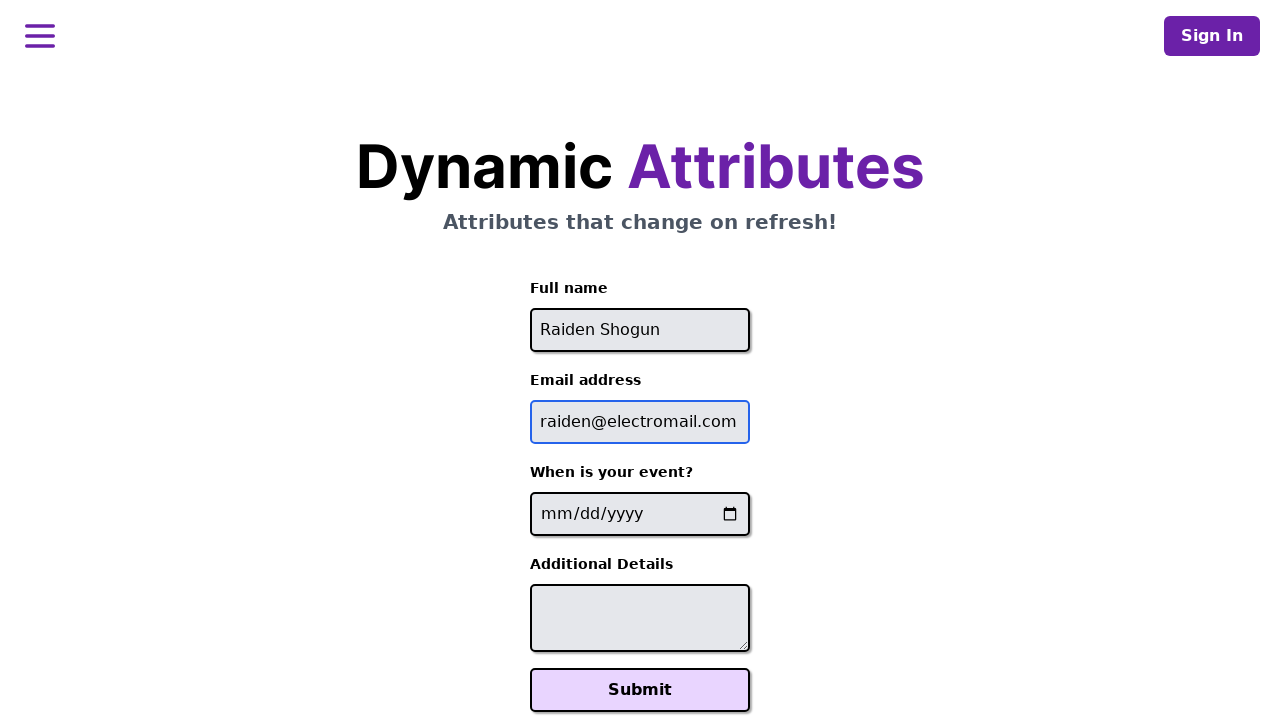

Filled event date field with '2025-06-26' on //input[contains(@name, '-event-date-')]
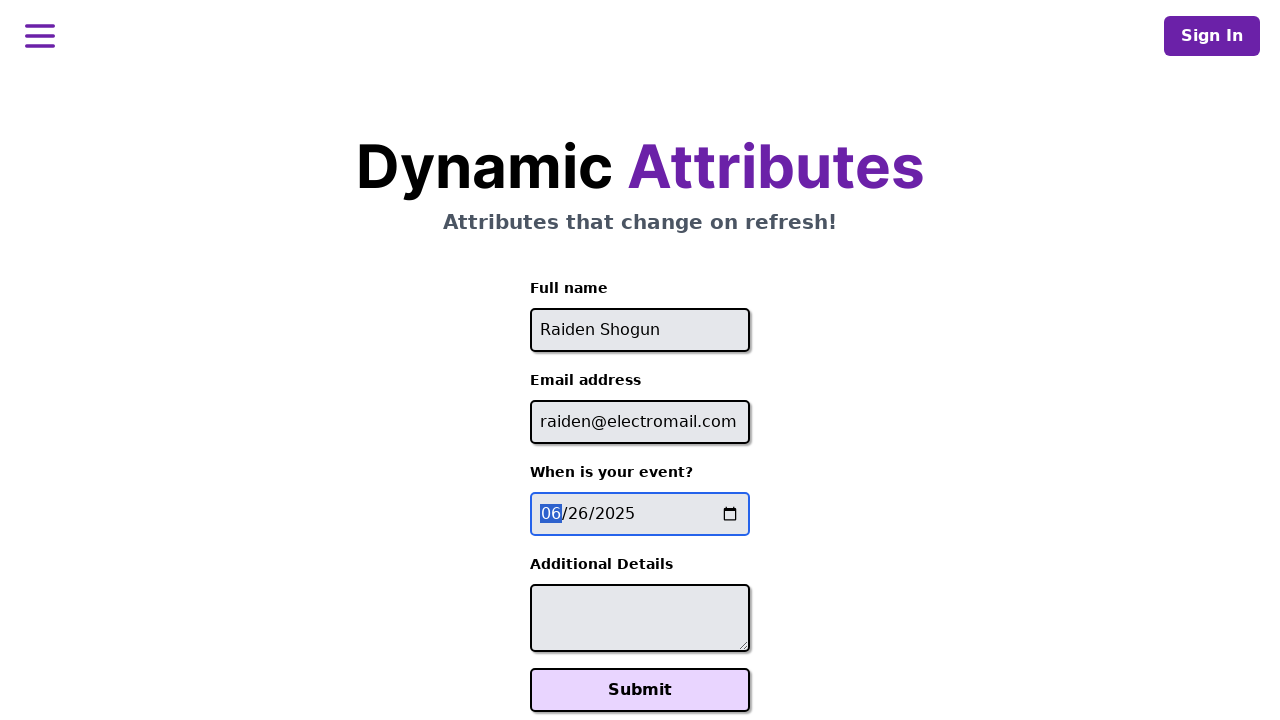

Filled additional details field with 'It will be electric!' on //textarea[contains(@id, '-additional-details-')]
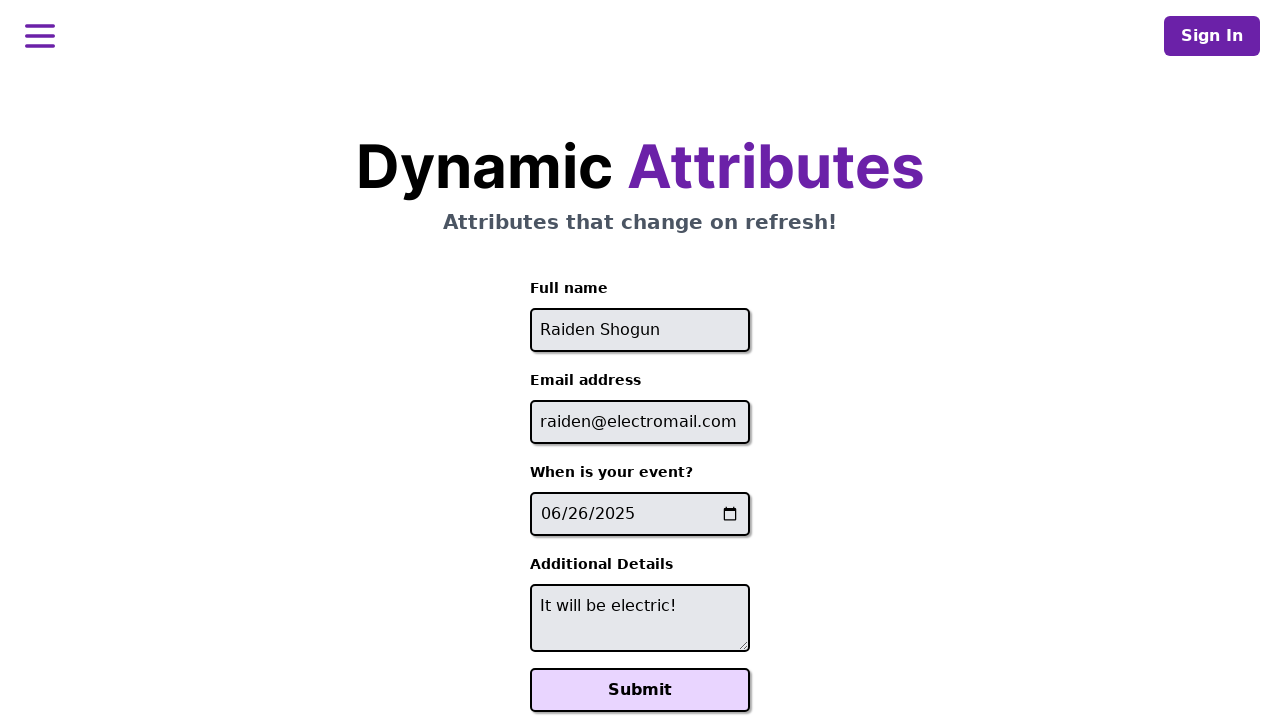

Clicked the Submit button at (640, 690) on xpath=//button[text()='Submit']
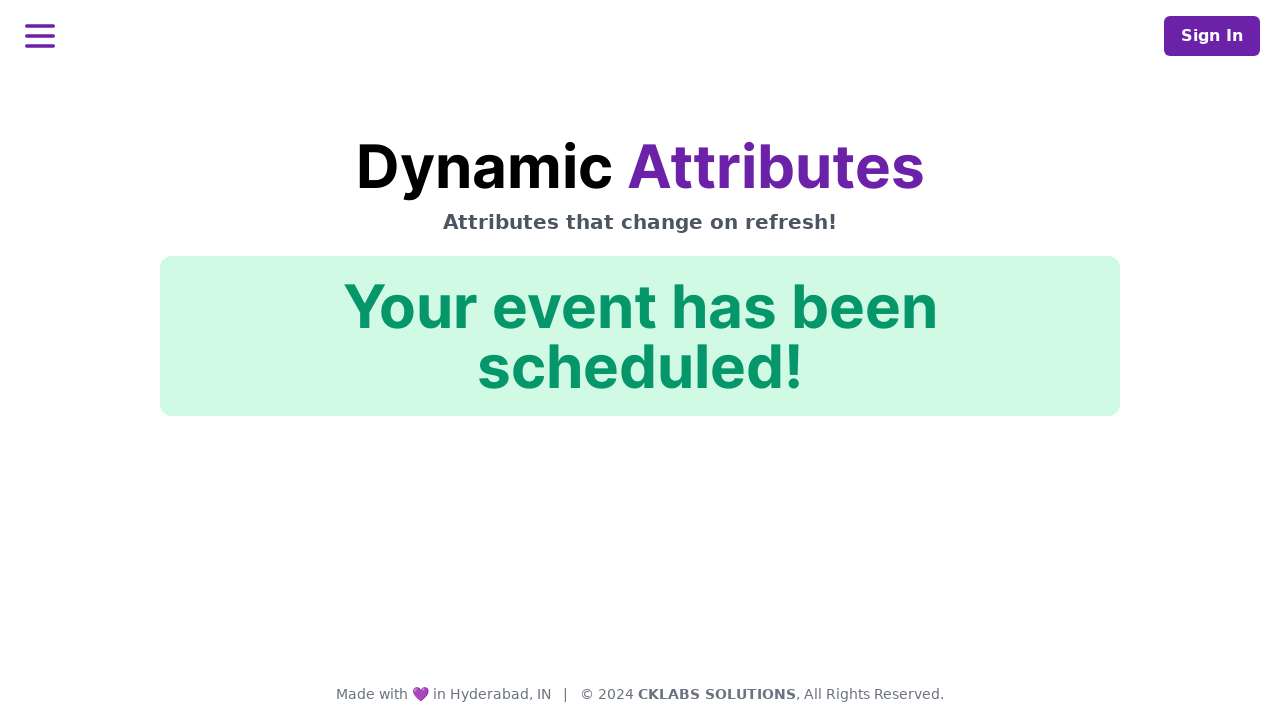

Success message appeared on the page
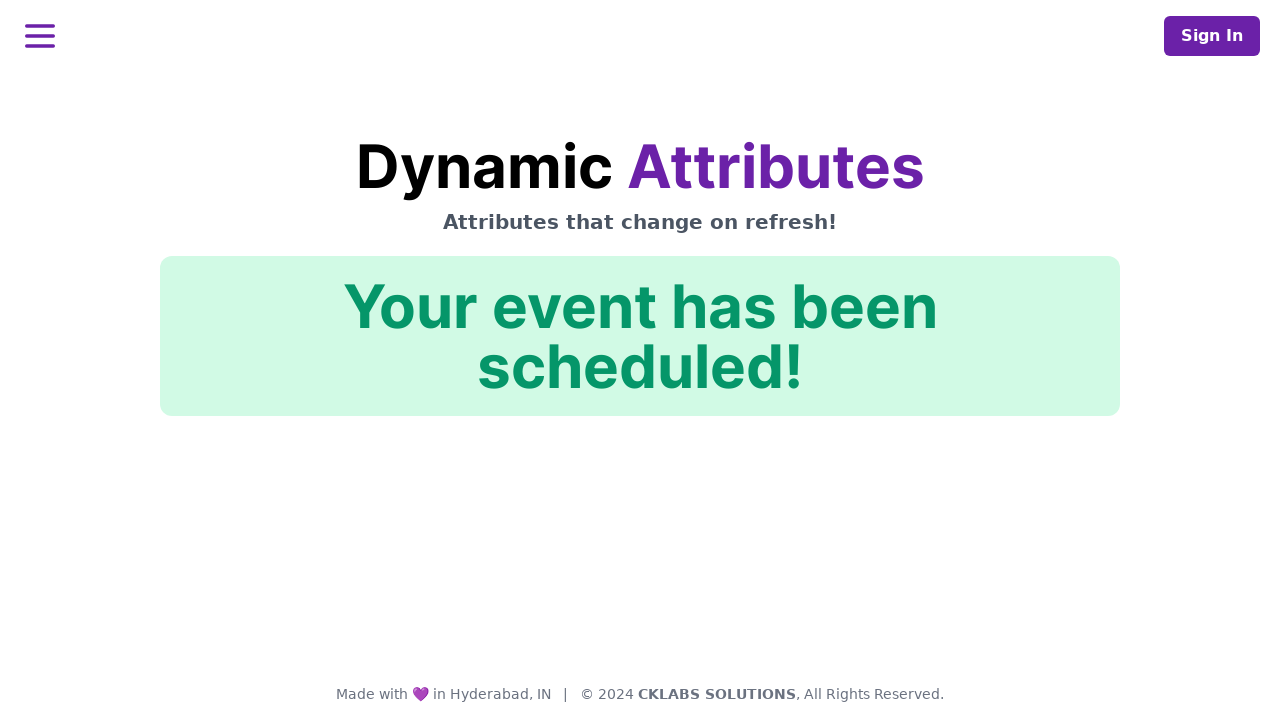

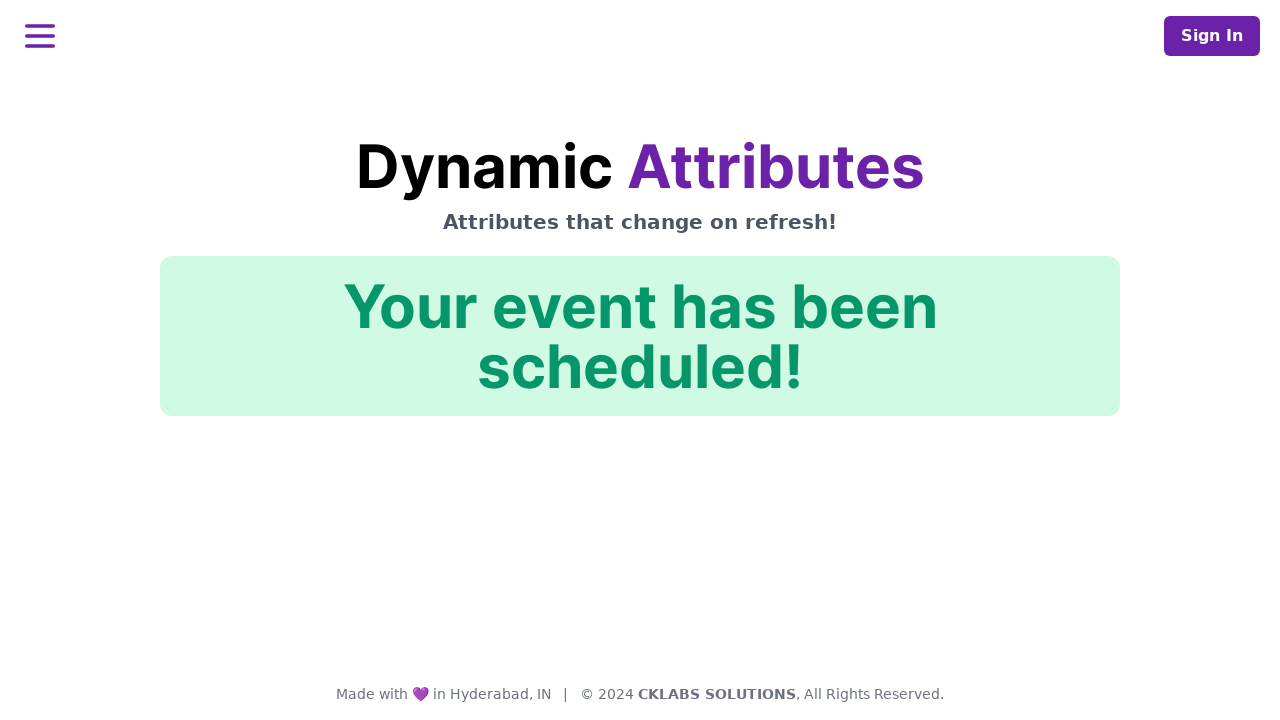